Tests keyboard key press functionality by sending SPACE and TAB keys to a page element and verifying the page correctly detects and displays which keys were pressed.

Starting URL: http://the-internet.herokuapp.com/key_presses

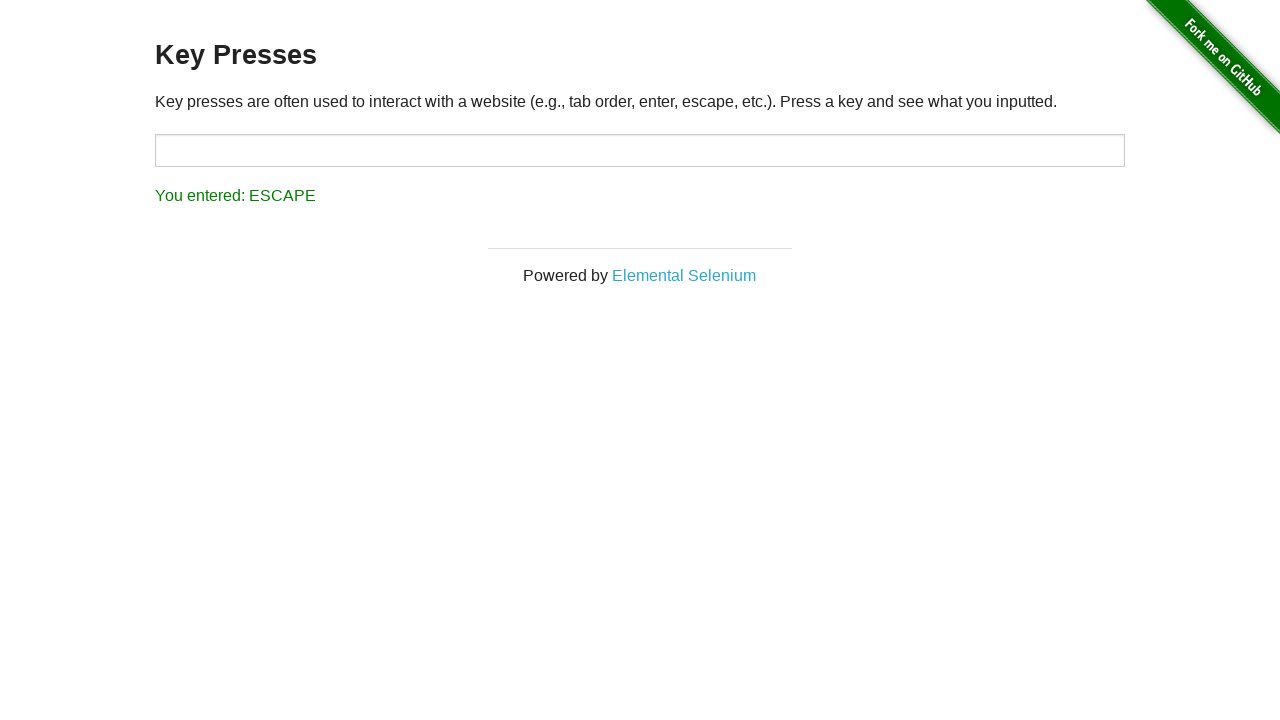

Pressed SPACE key on example element on .example
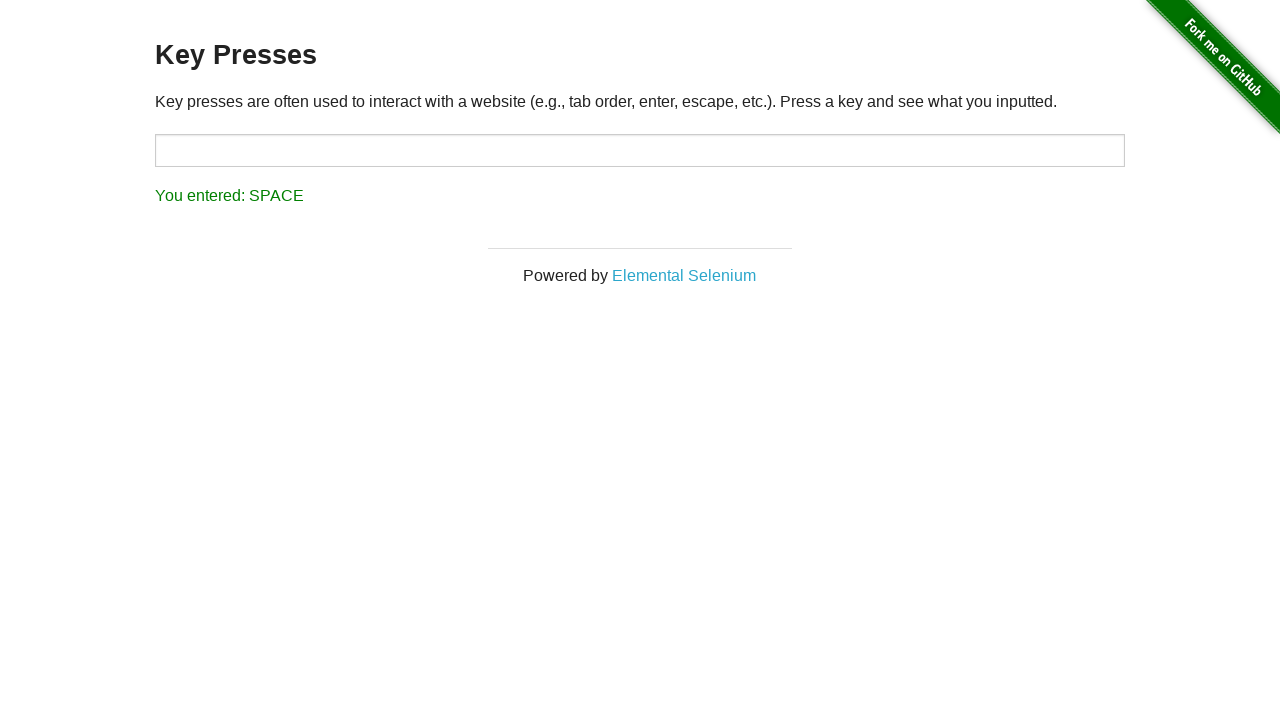

Result element loaded after SPACE key press
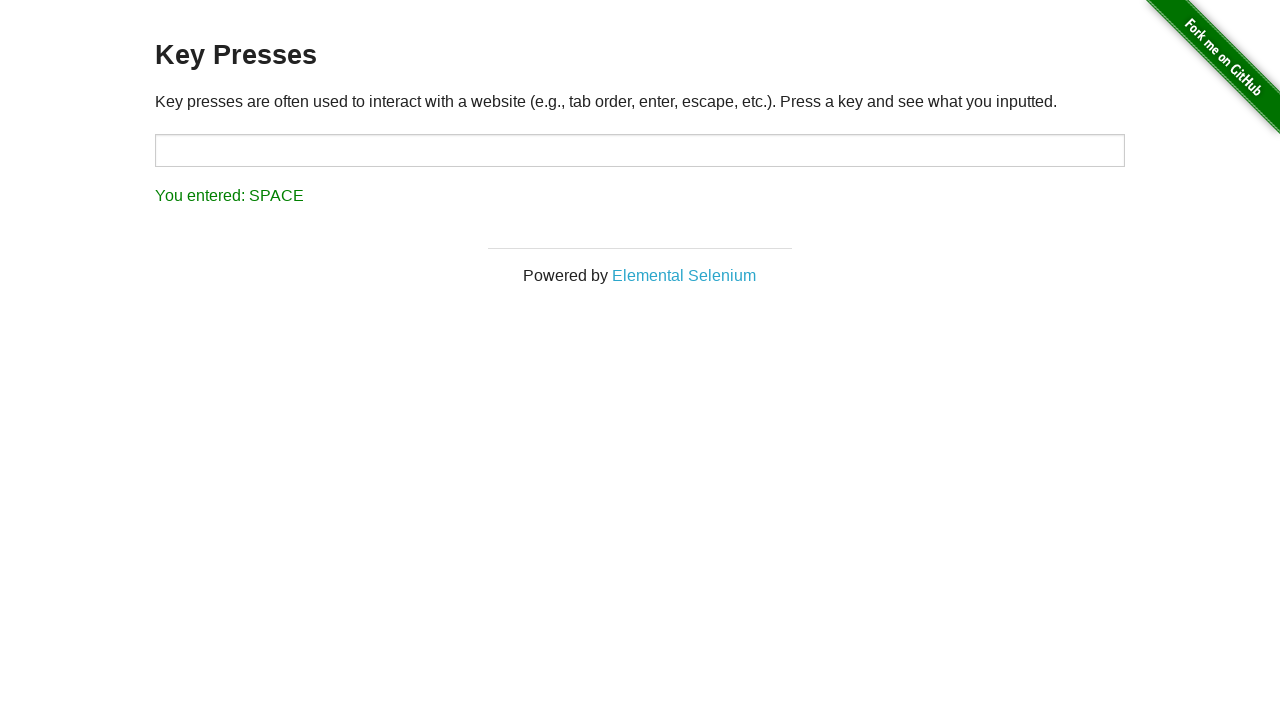

Retrieved result text content
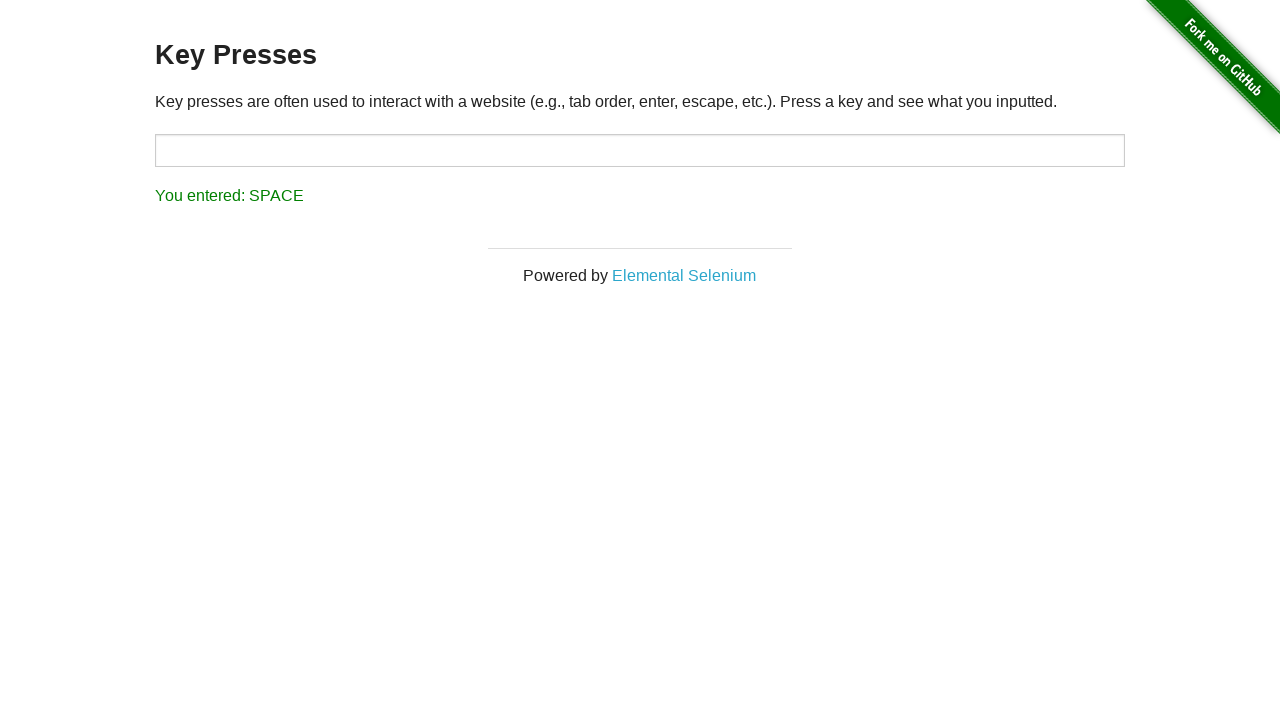

Verified result correctly shows 'You entered: SPACE'
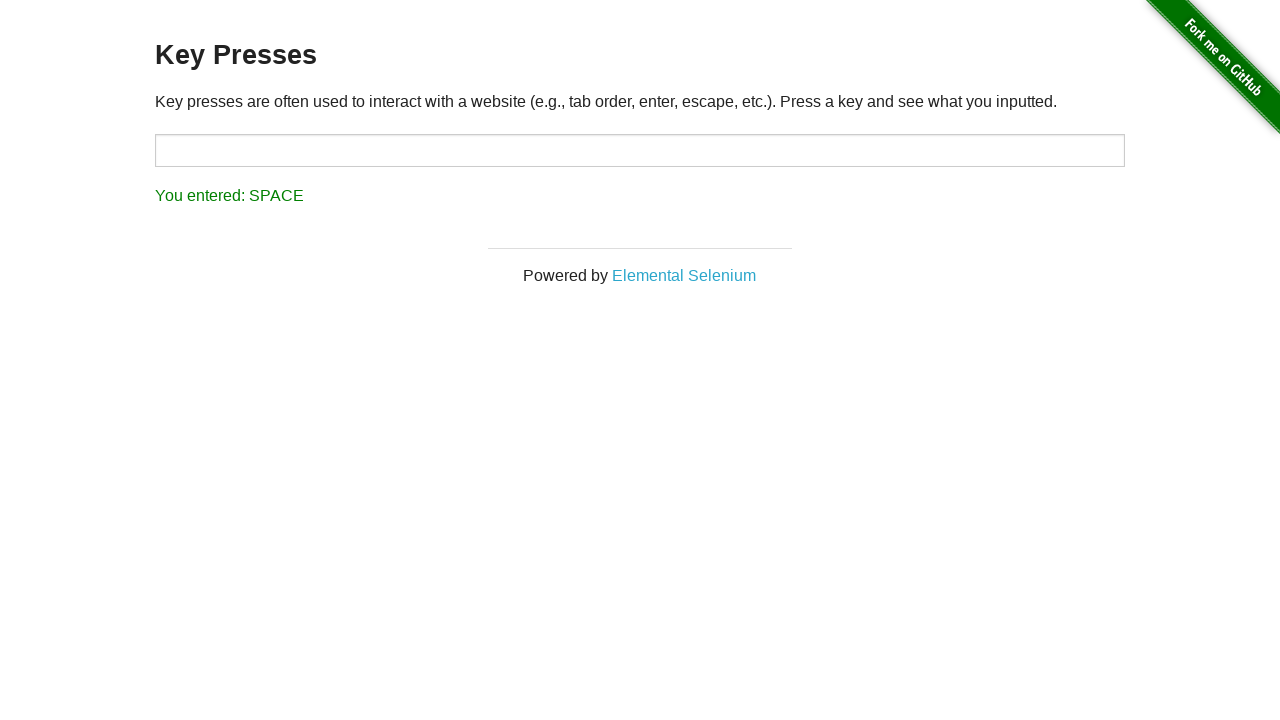

Pressed TAB key using keyboard
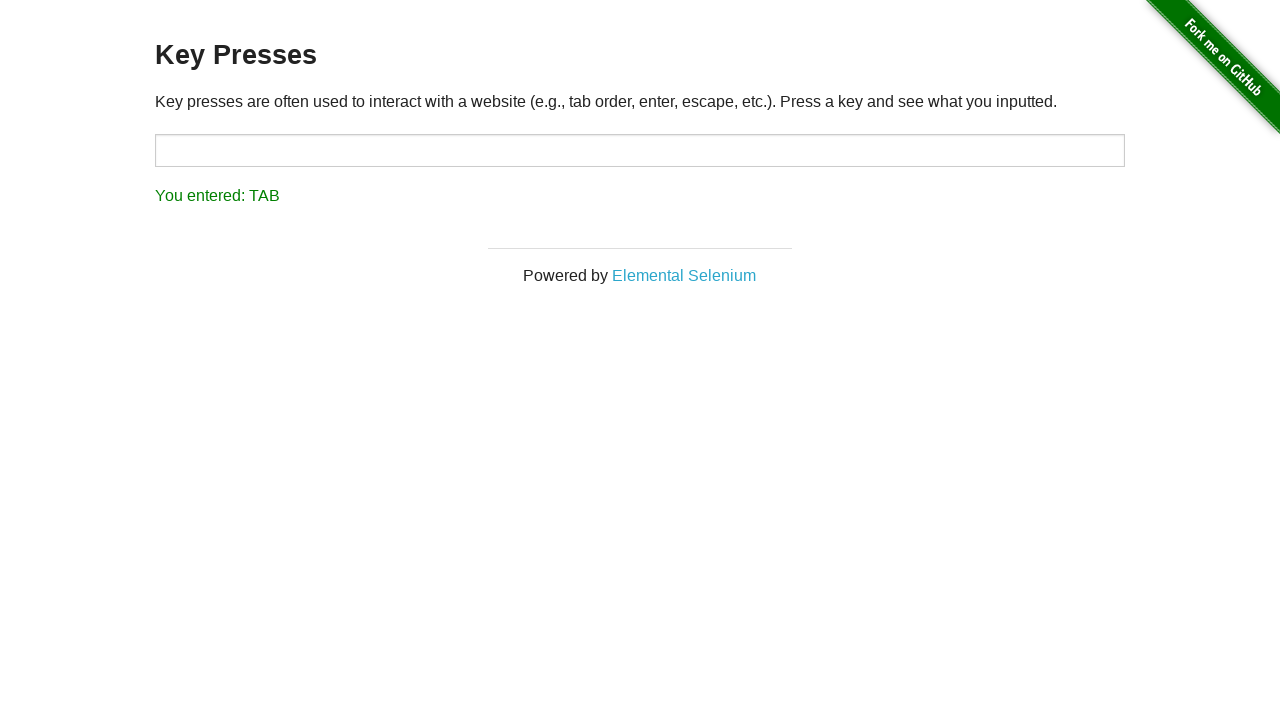

Retrieved result text content after TAB key press
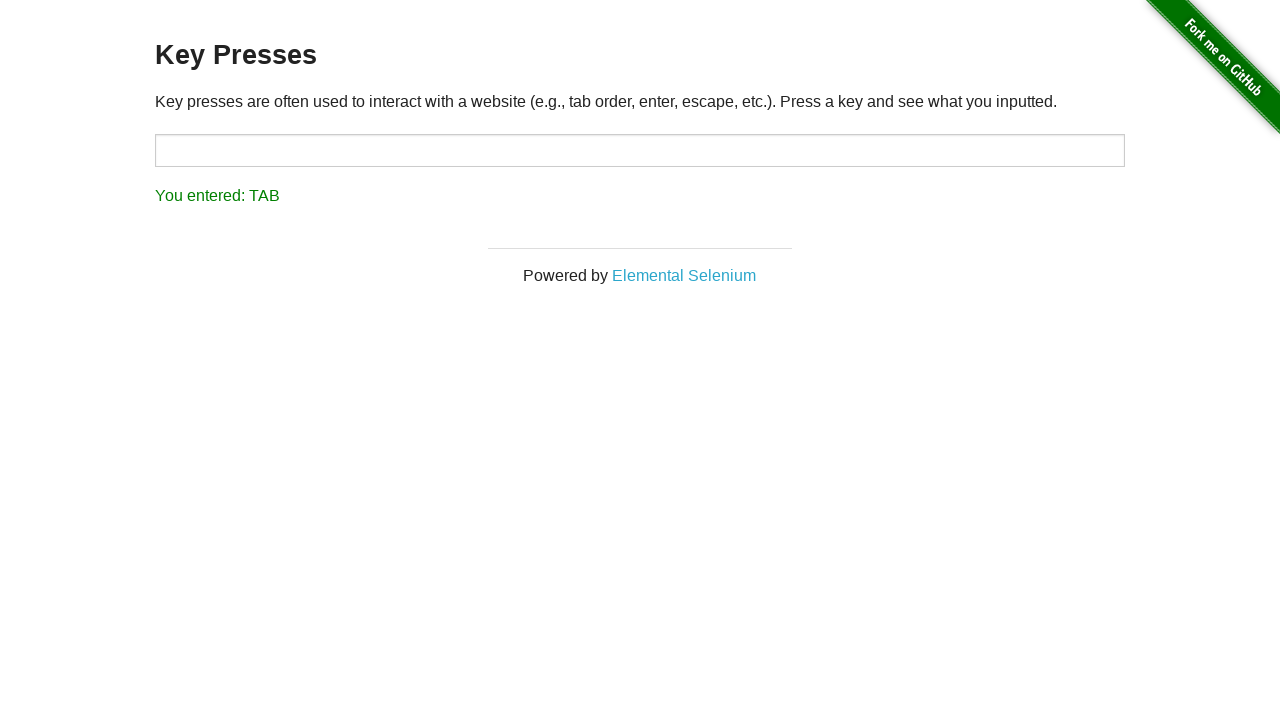

Verified result correctly shows 'You entered: TAB'
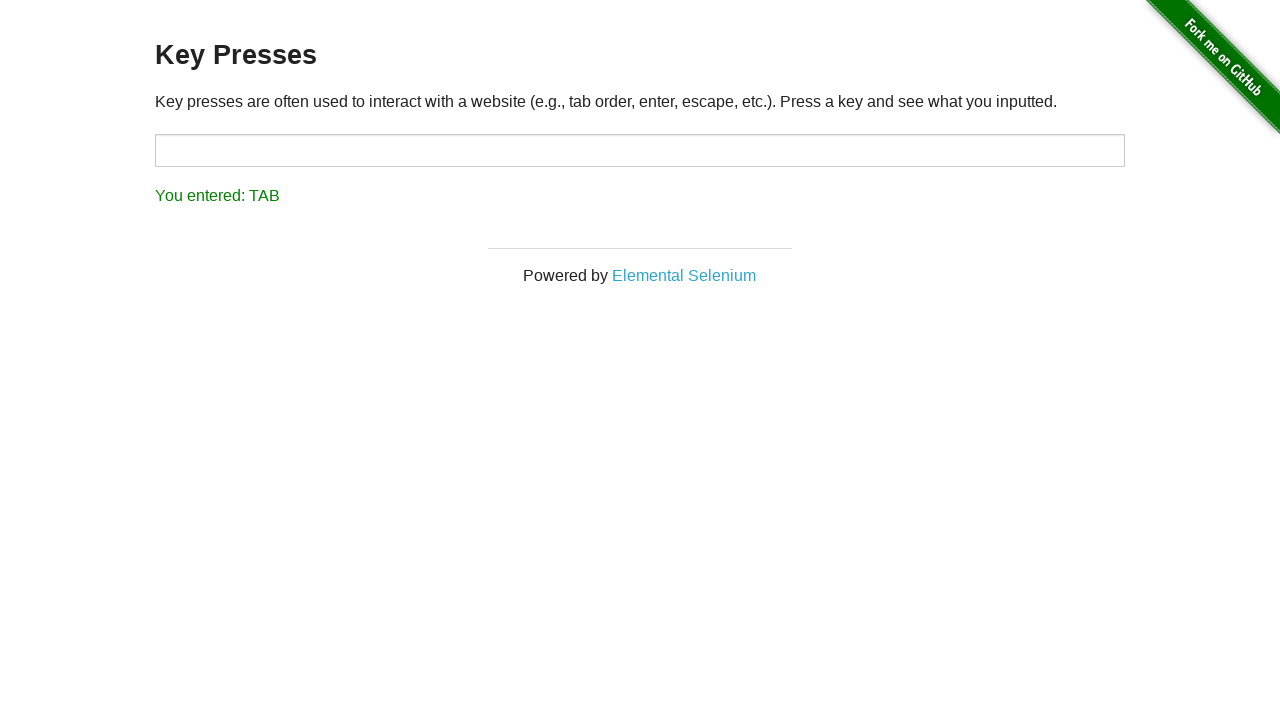

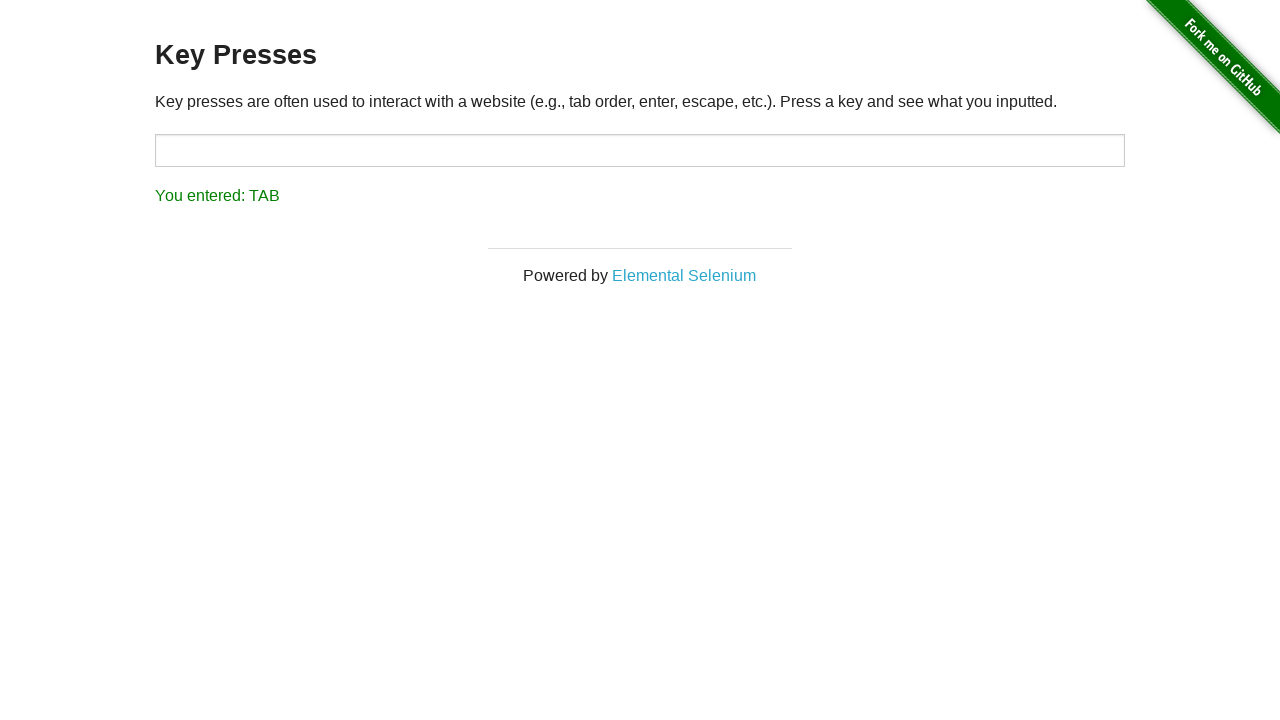